Uses browser back navigation to return to the previous page

Starting URL: https://www.weddingwire.com

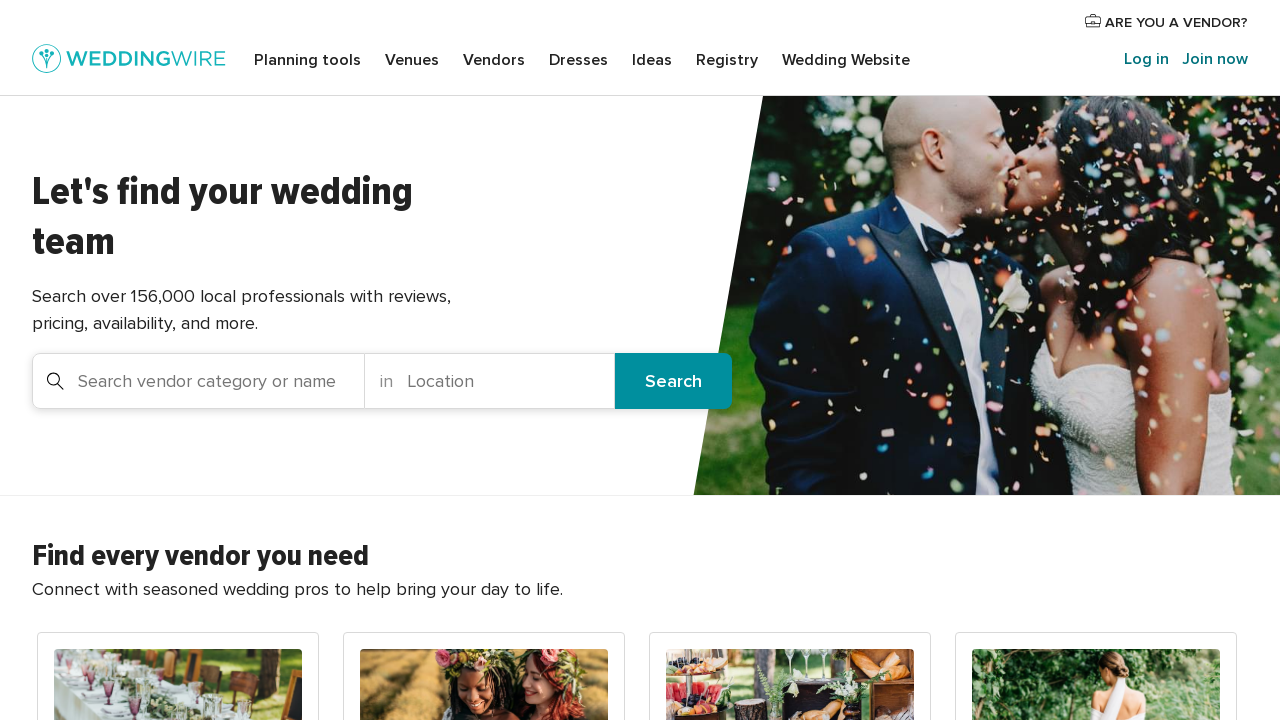

Clicked browser back button to return to previous page from WeddingWire
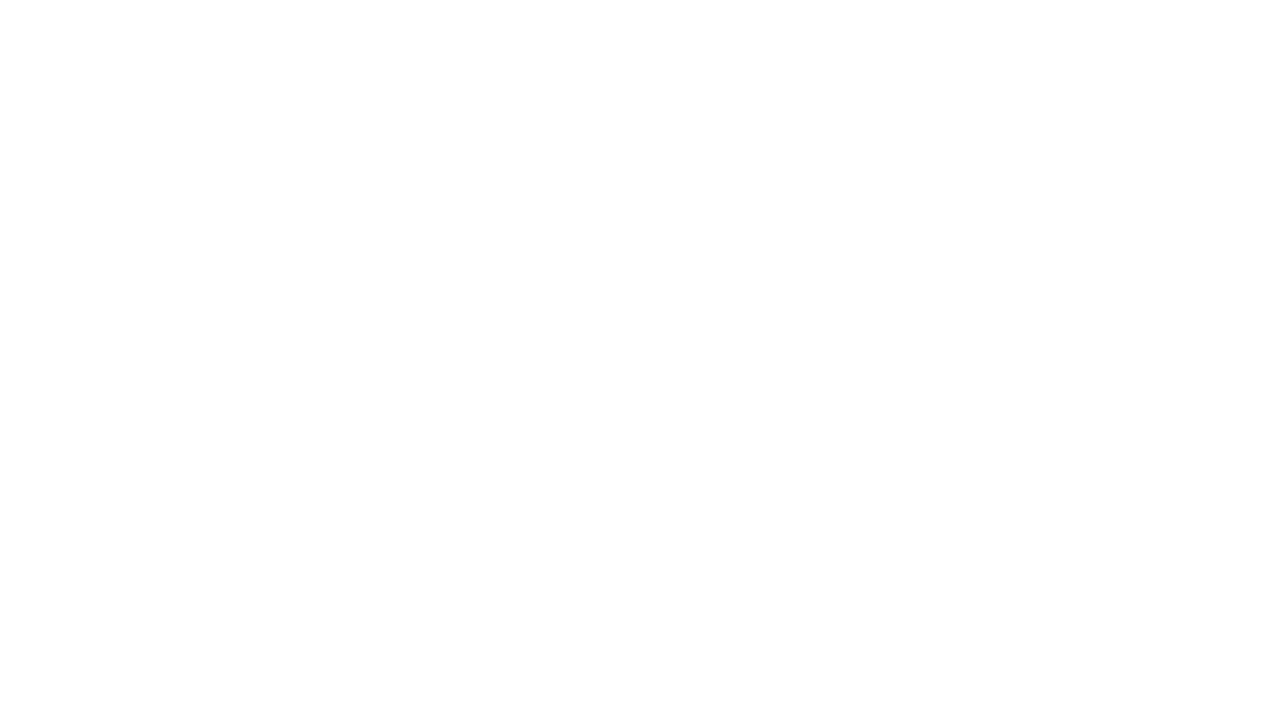

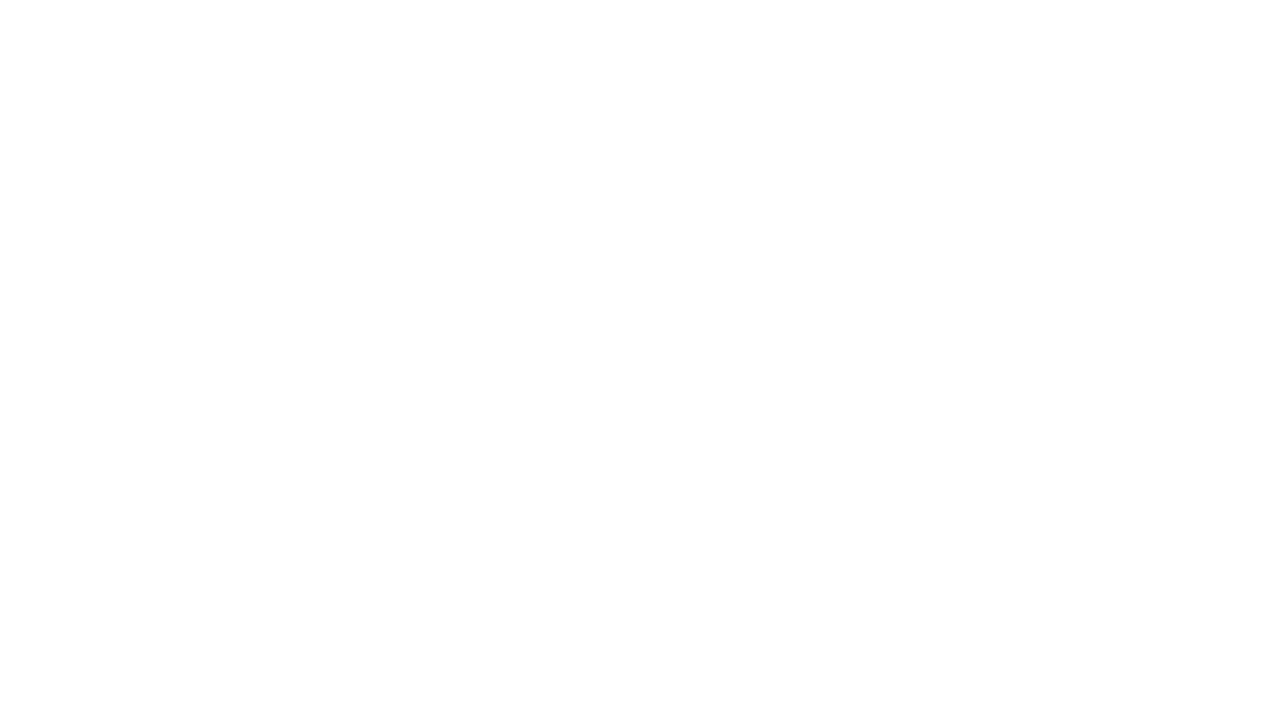